Navigates to a Selenium practice page and maximizes the browser window

Starting URL: https://vctcpune.com/selenium/practice.html

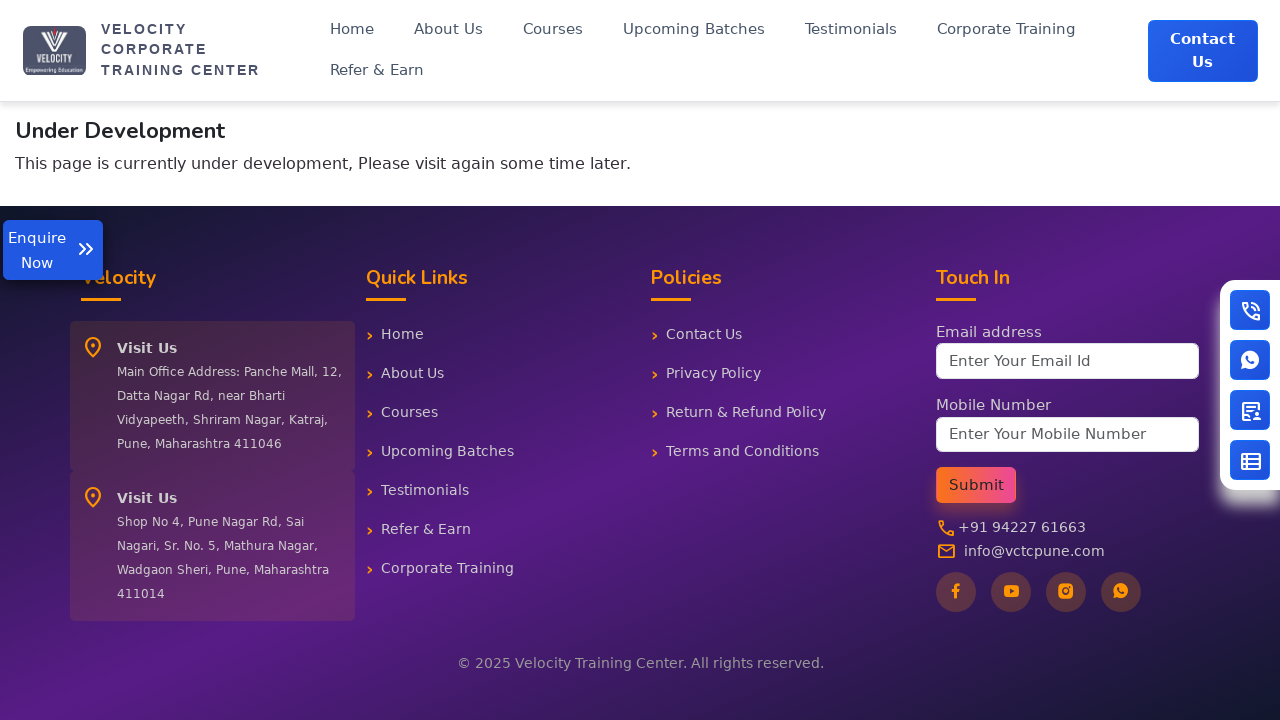

Navigated to Selenium practice page
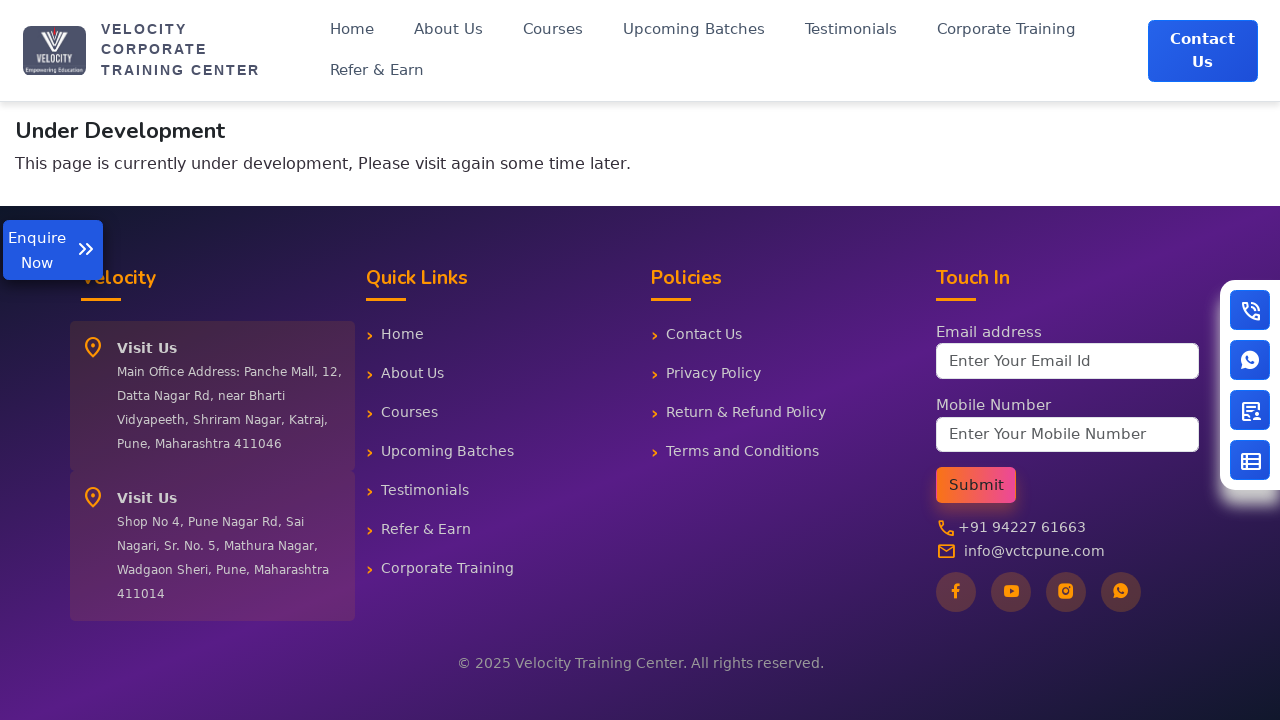

Maximized browser window to 1920x1080
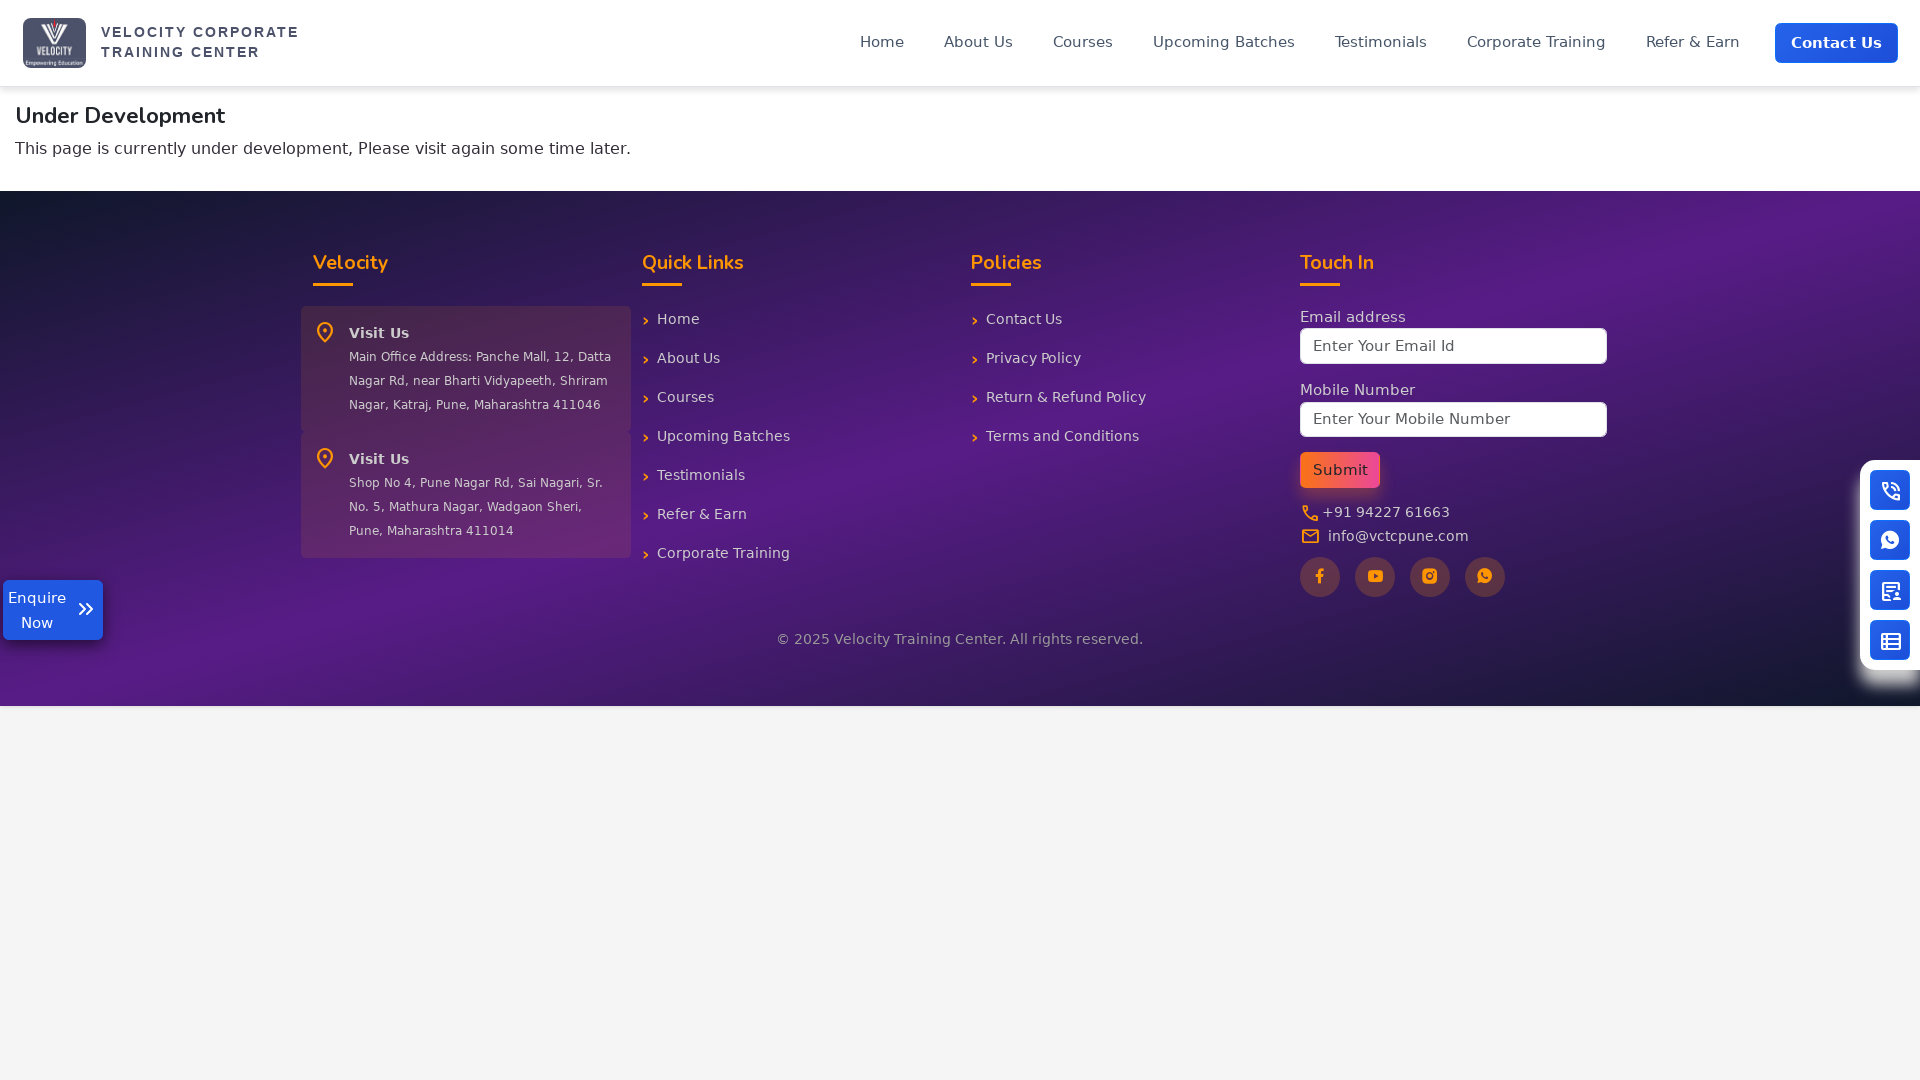

Page DOM content loaded
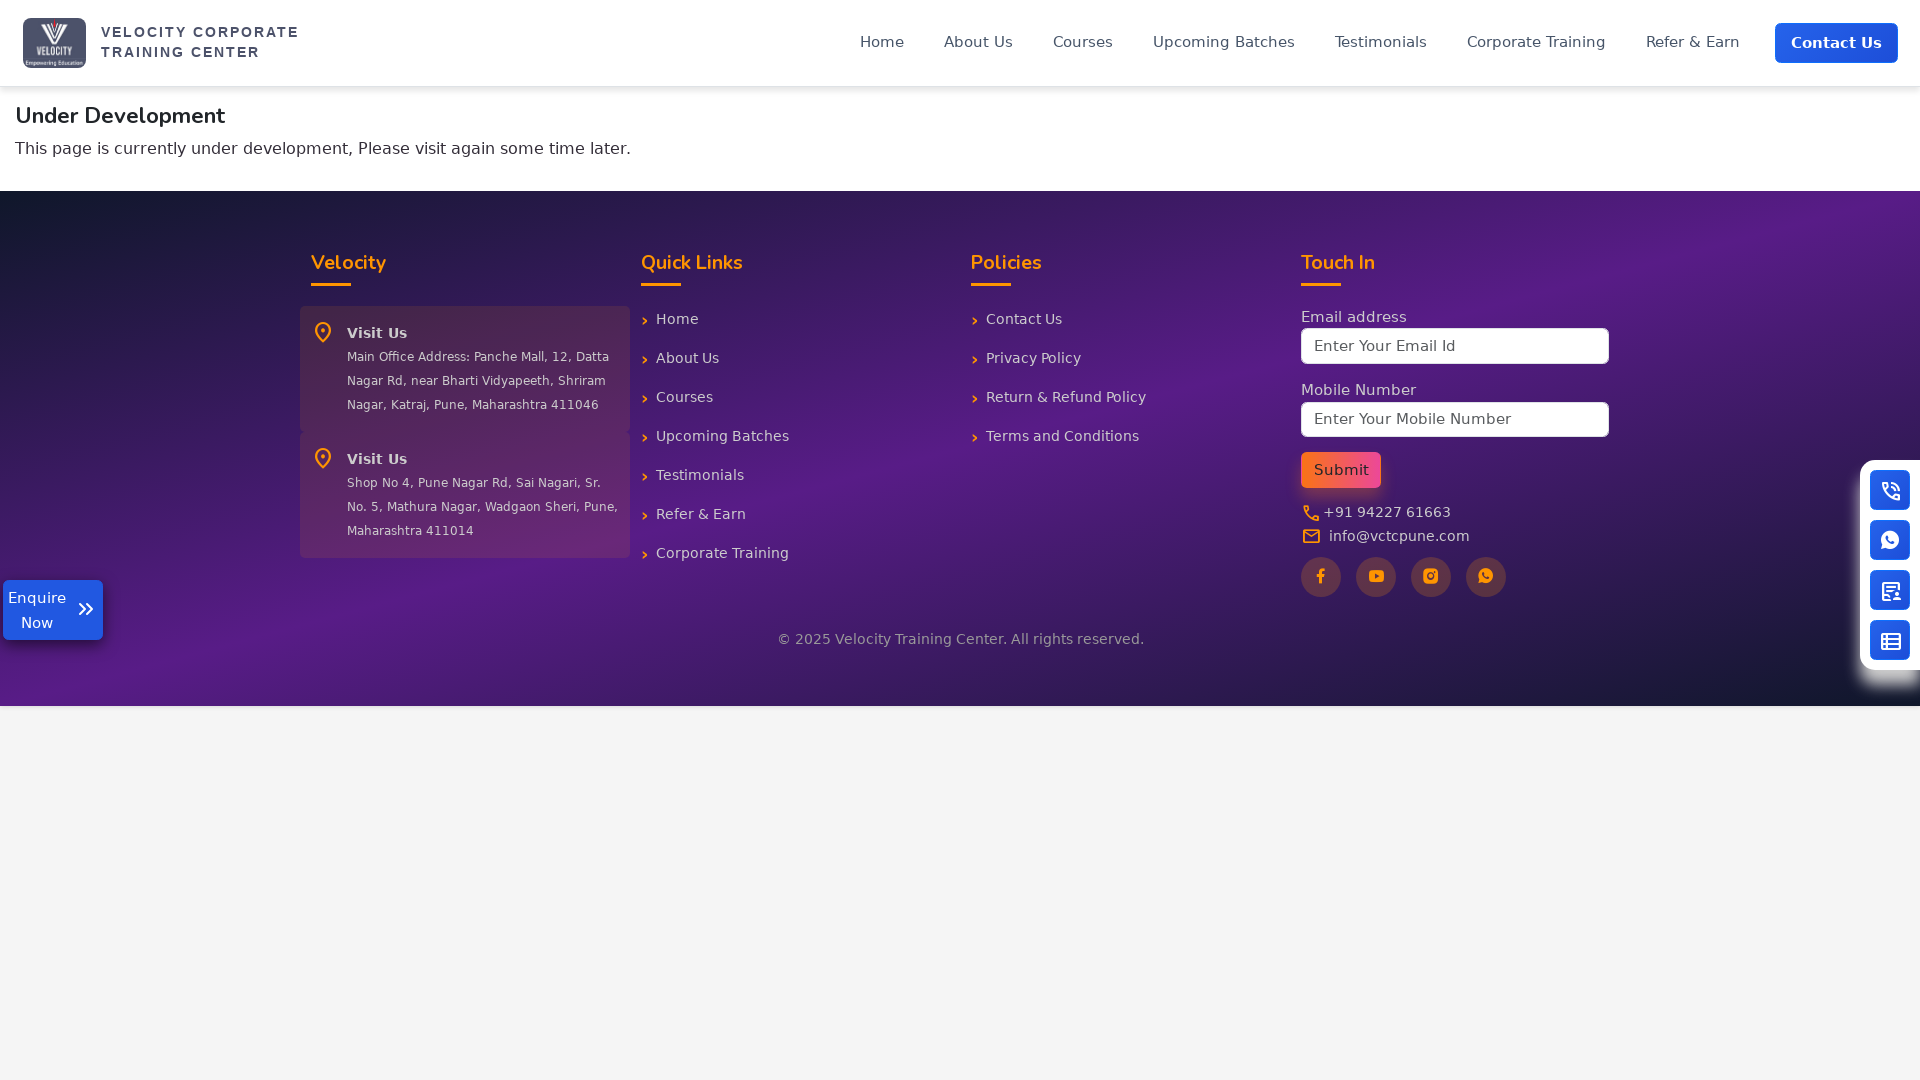

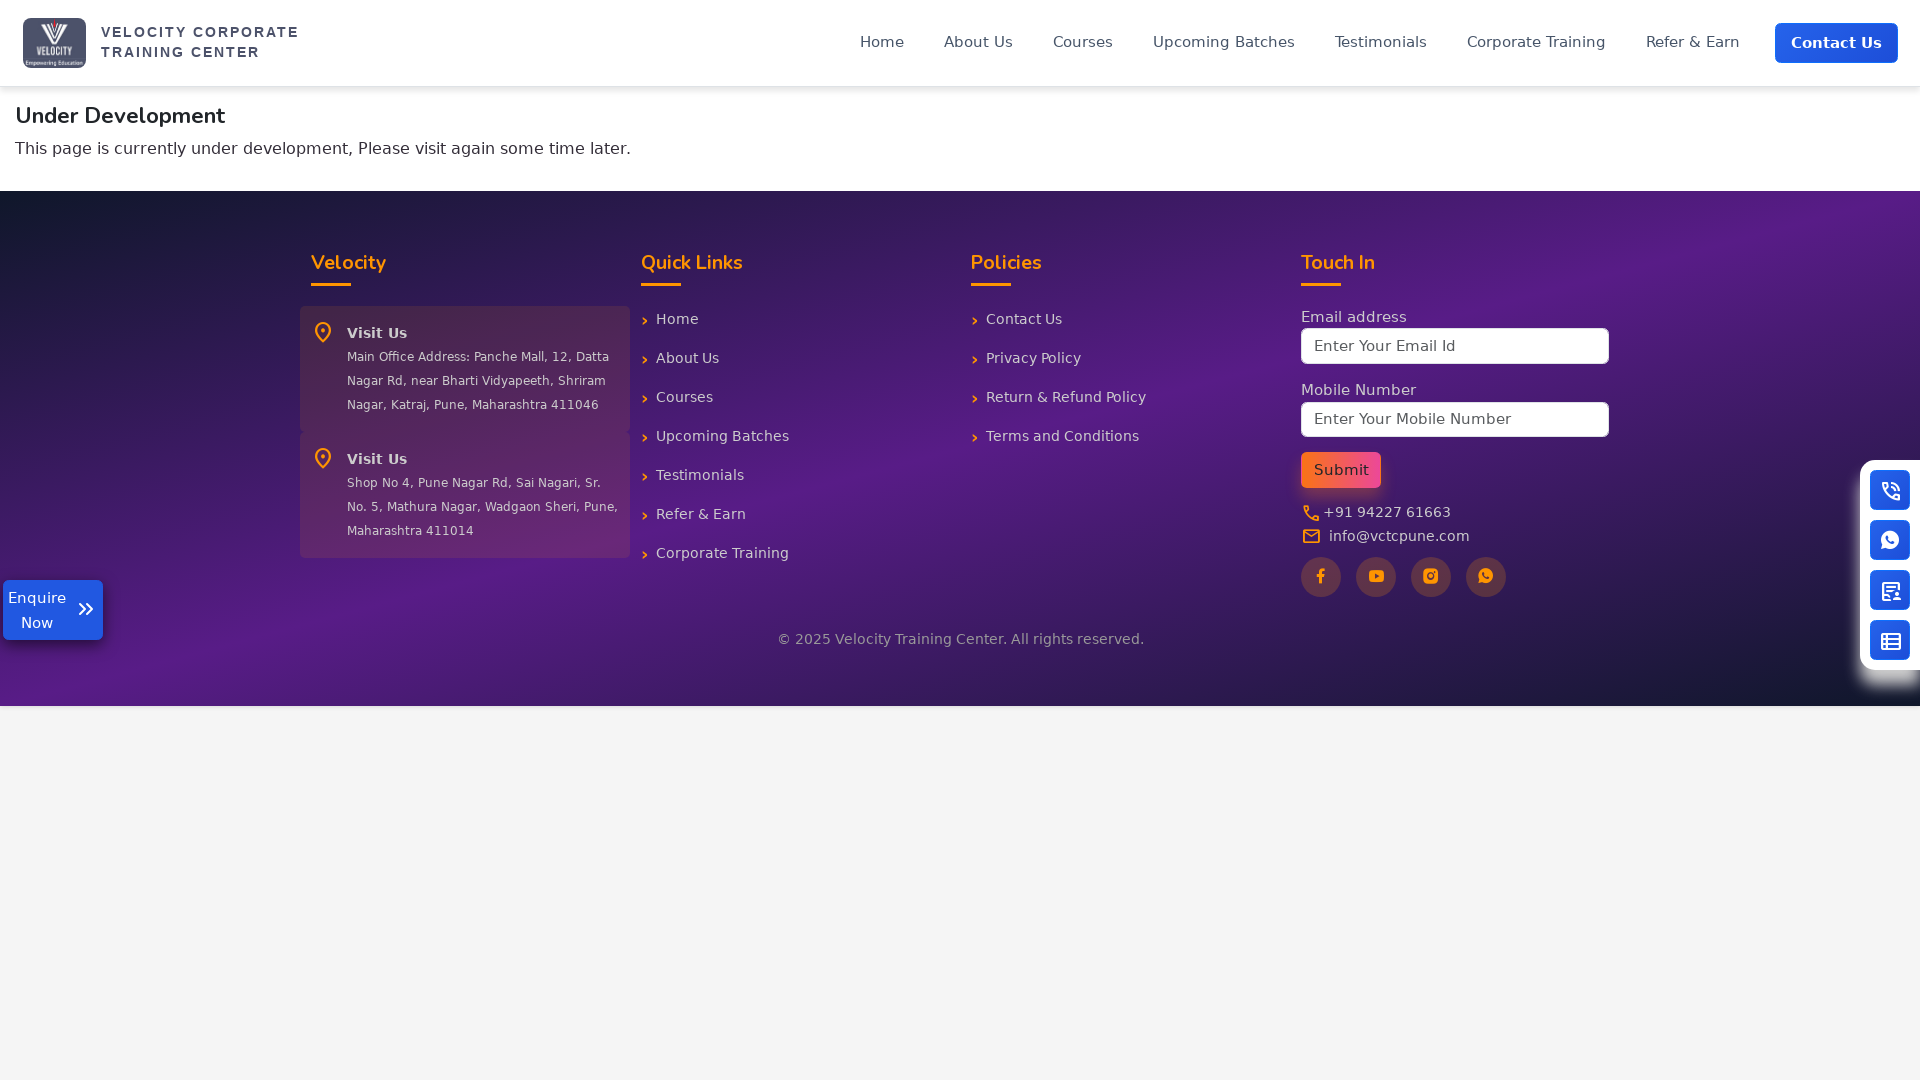